Tests scrolling functionality on the Selenium website by scrolling down the page by 500 pixels using JavaScript execution

Starting URL: https://www.selenium.dev/

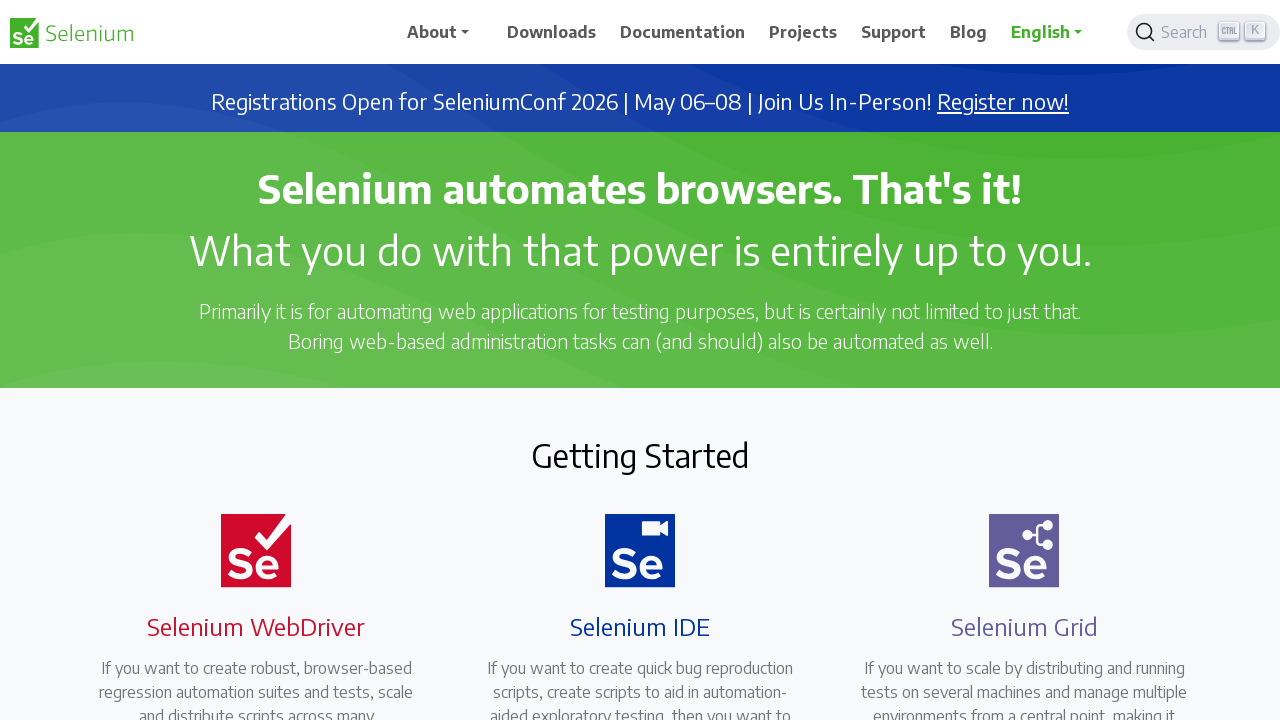

Navigated to Selenium website
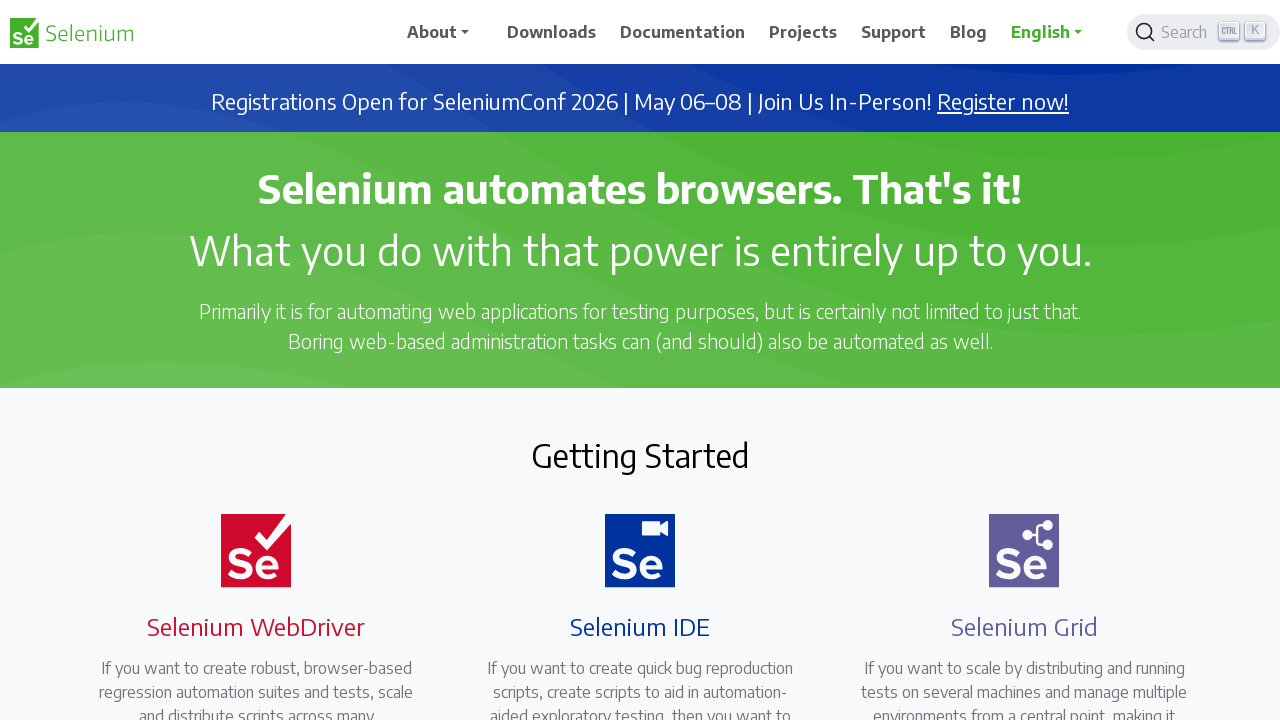

Scrolled down the page by 500 pixels using JavaScript execution
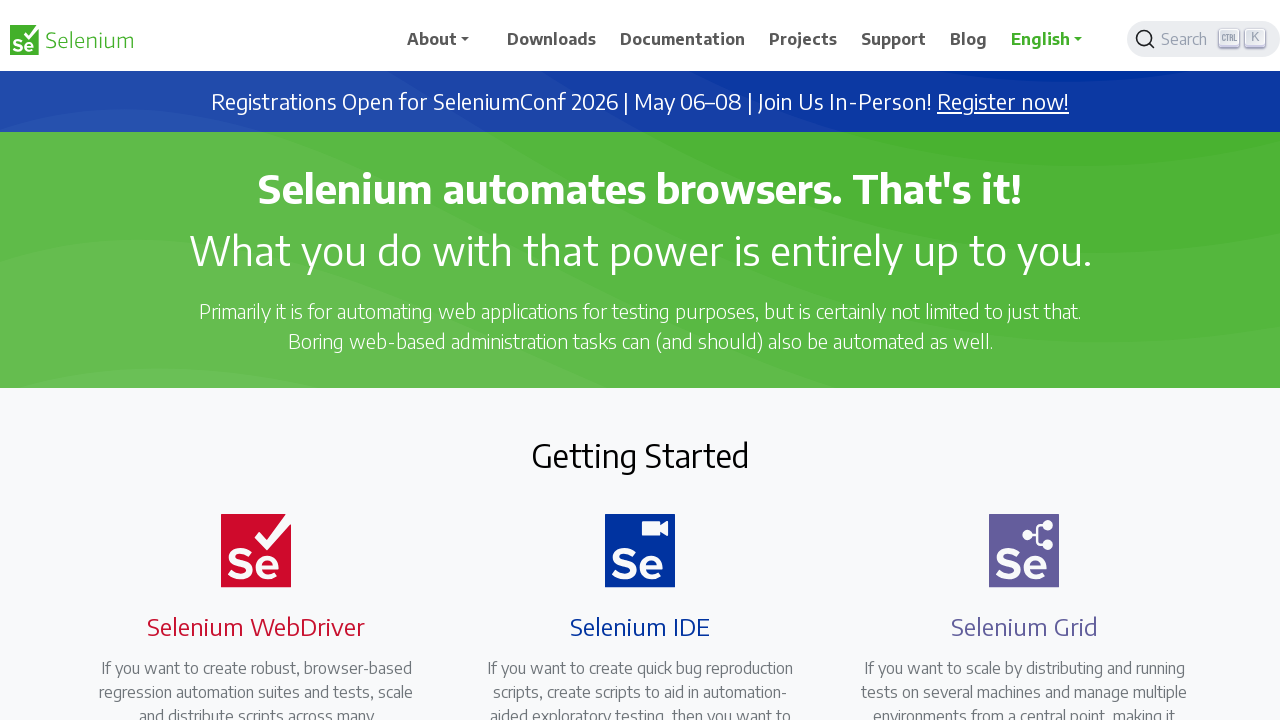

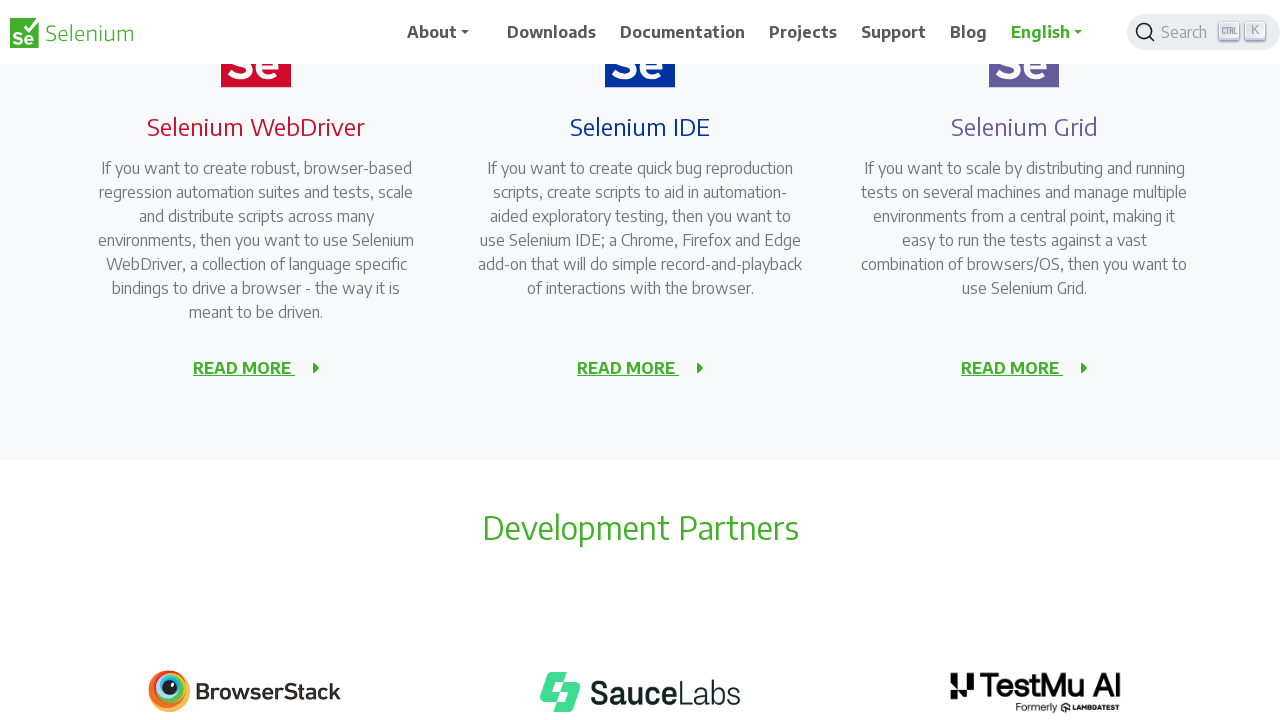